Tests window switching functionality by clicking a link that opens a new window, then switching to the new window and verifying its title.

Starting URL: https://the-internet.herokuapp.com/windows

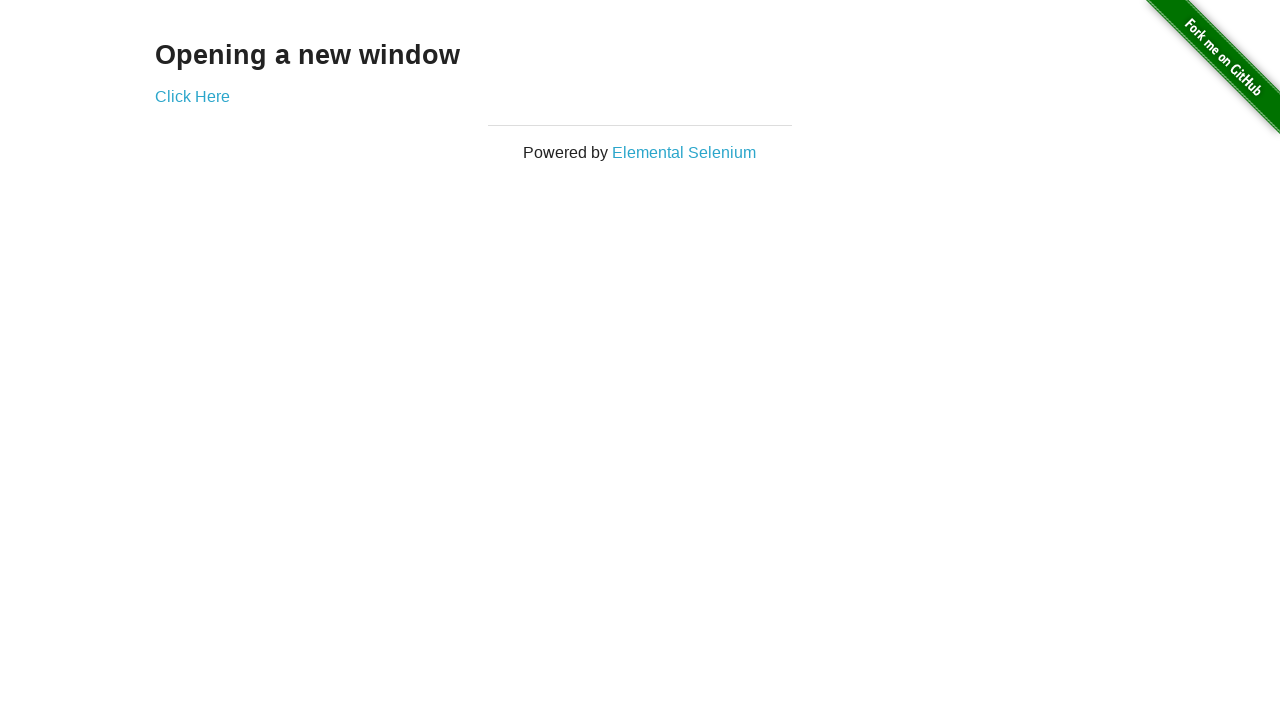

Verified h3 heading text is 'Opening a new window'
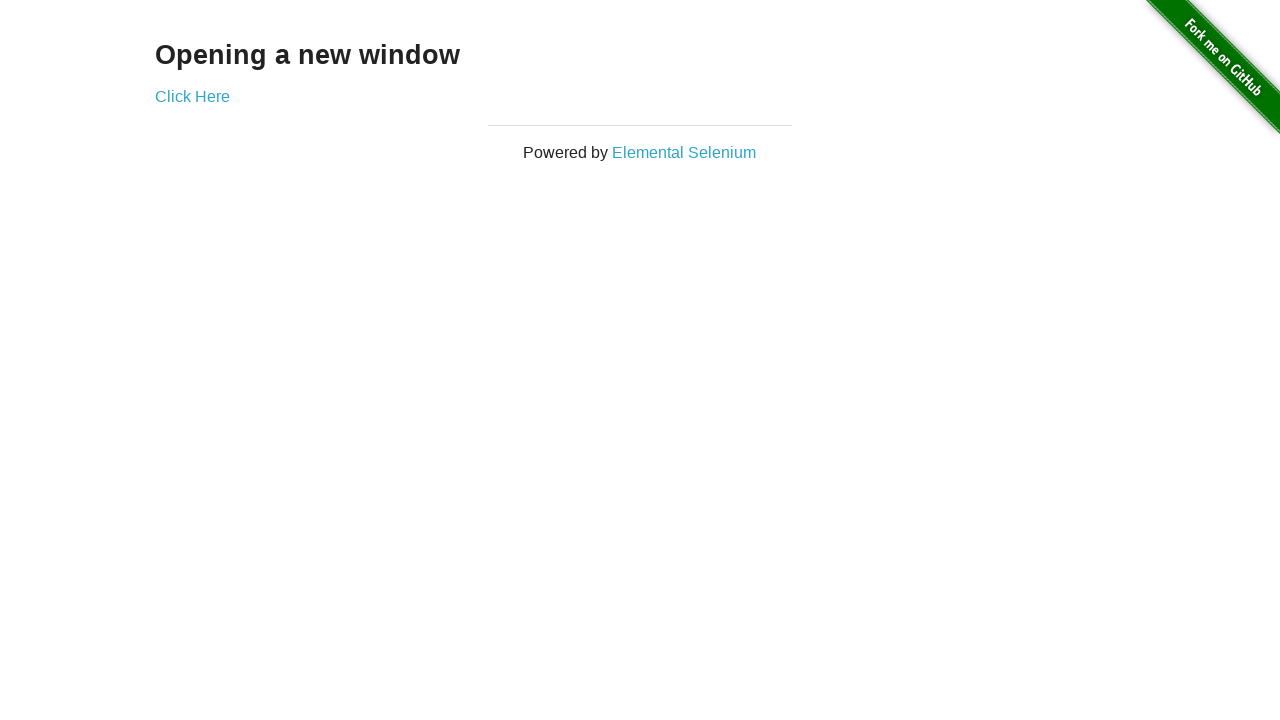

Verified page title is 'The Internet'
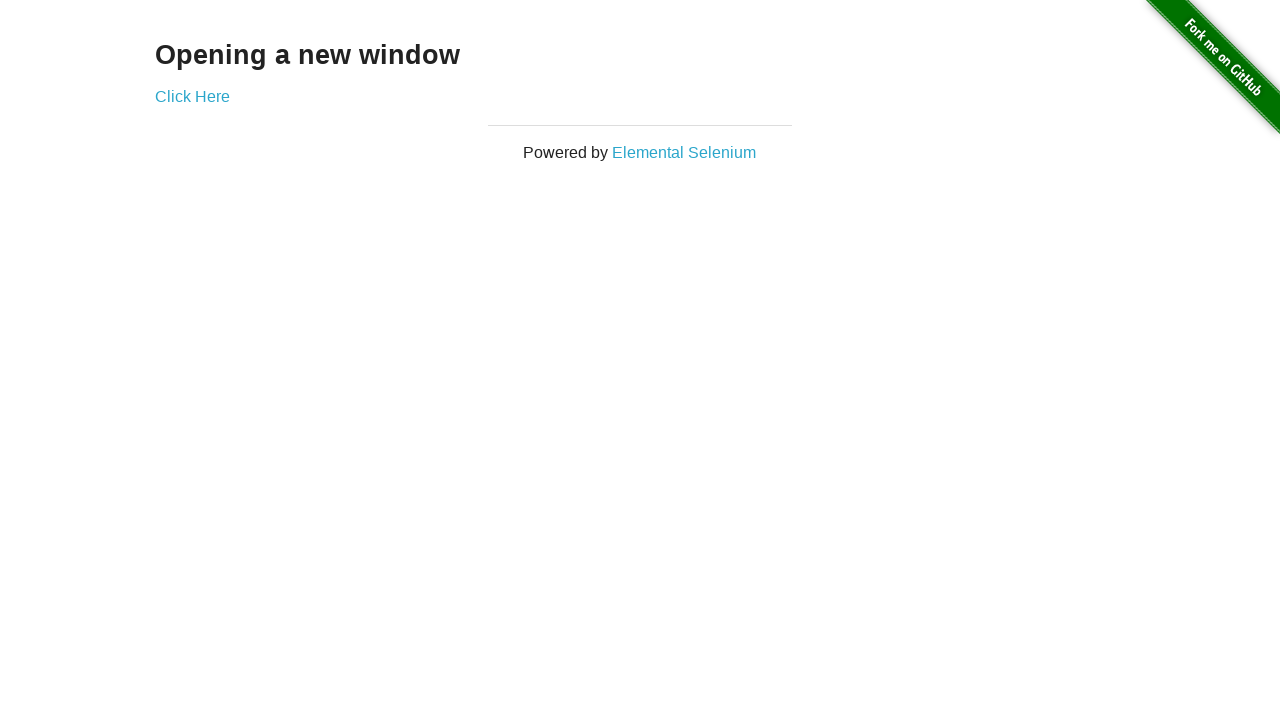

Clicked link to open new window at (192, 96) on (//a[@target='_blank'])[1]
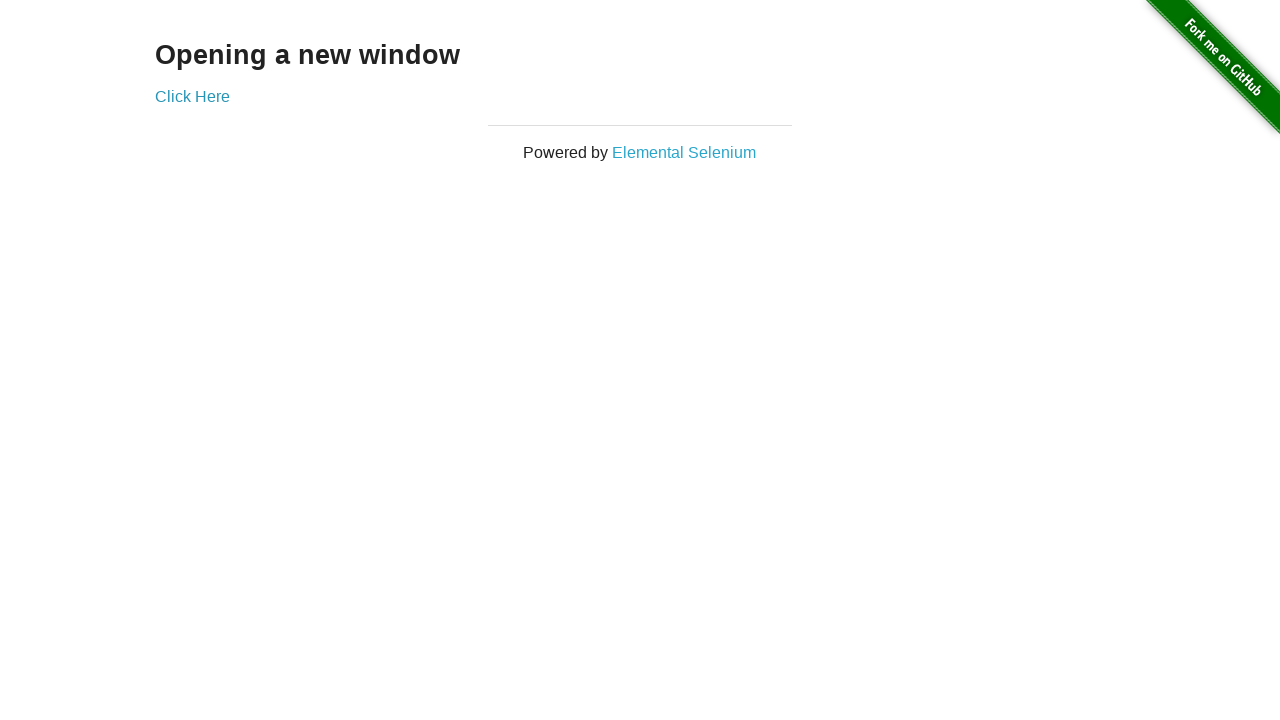

Captured new window page object
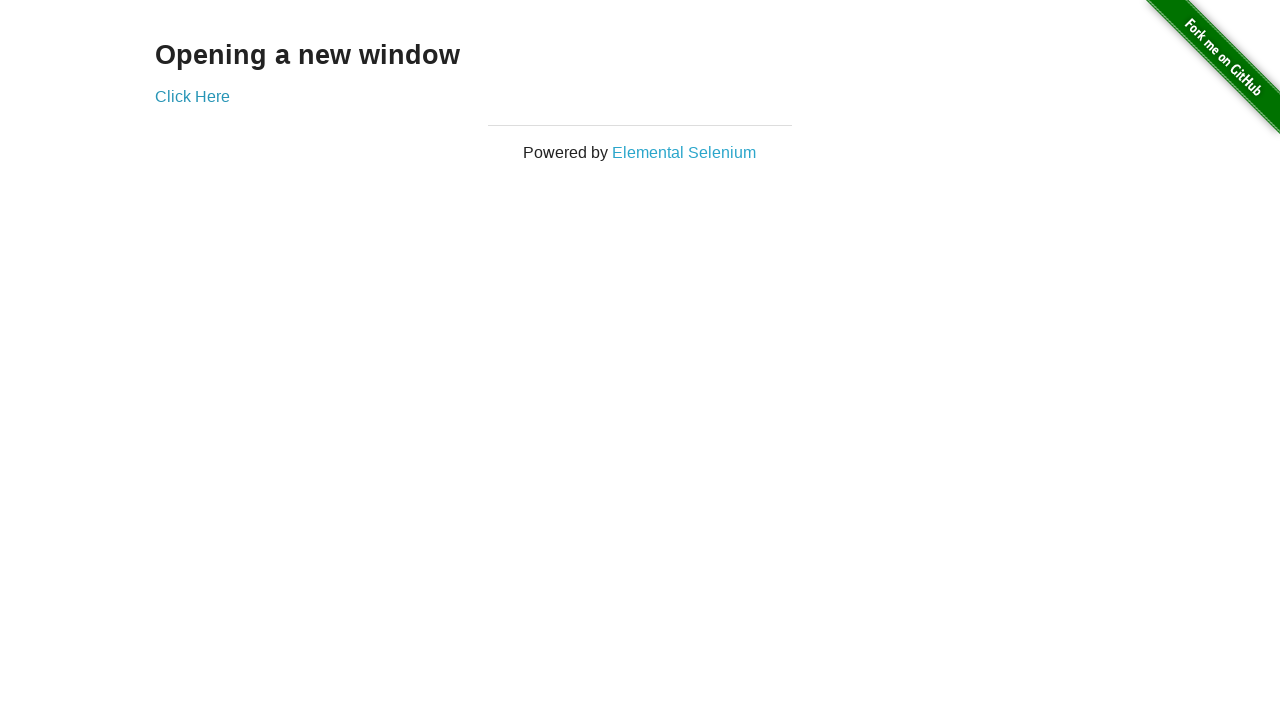

New window page loaded successfully
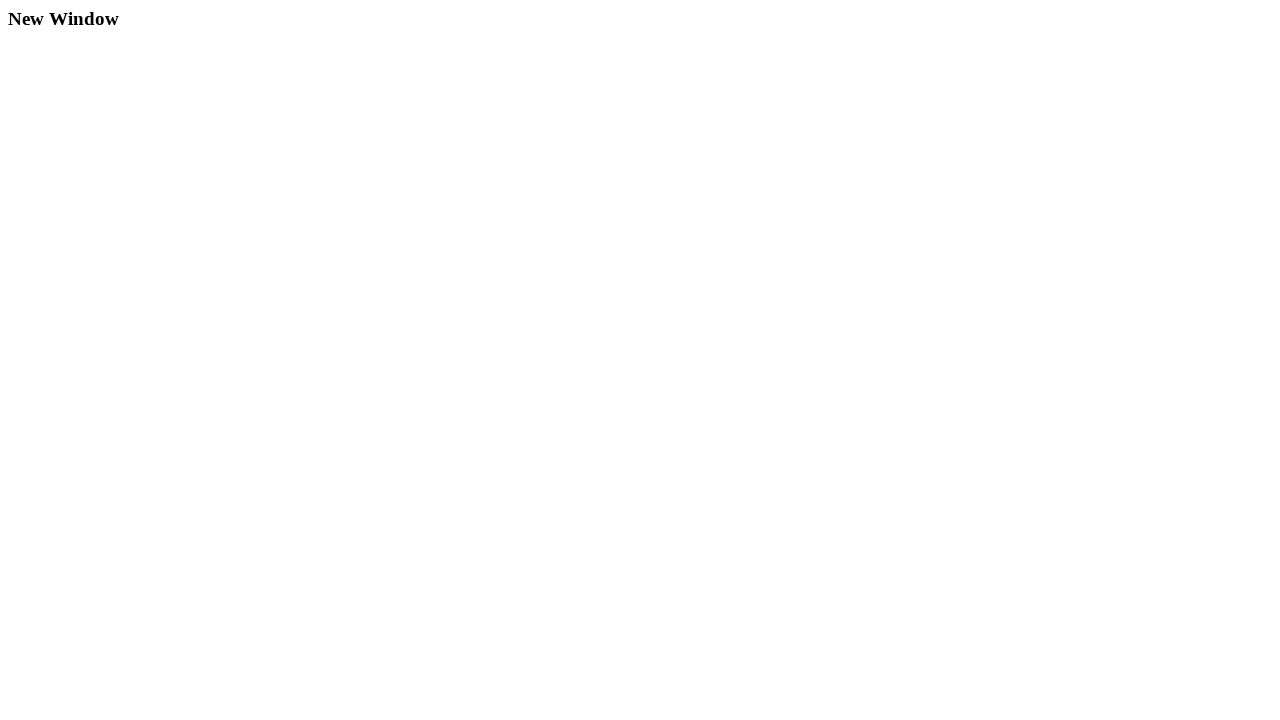

Verified new window title is 'New Window'
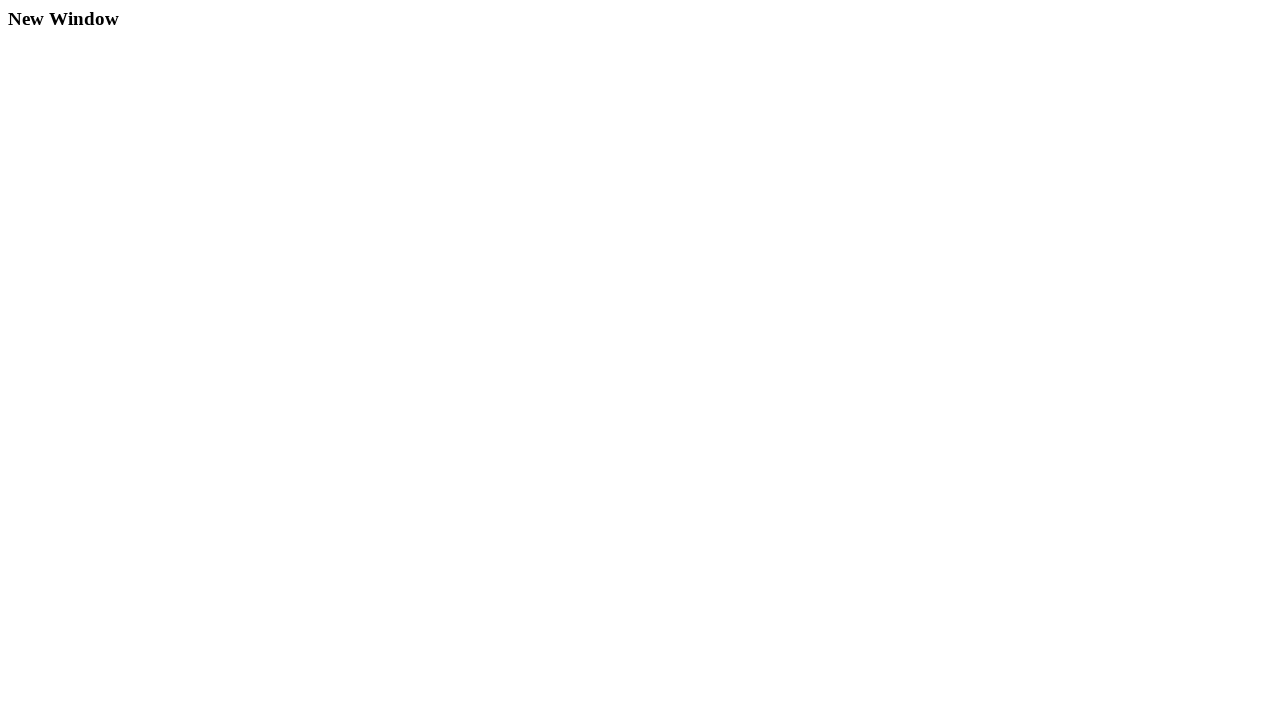

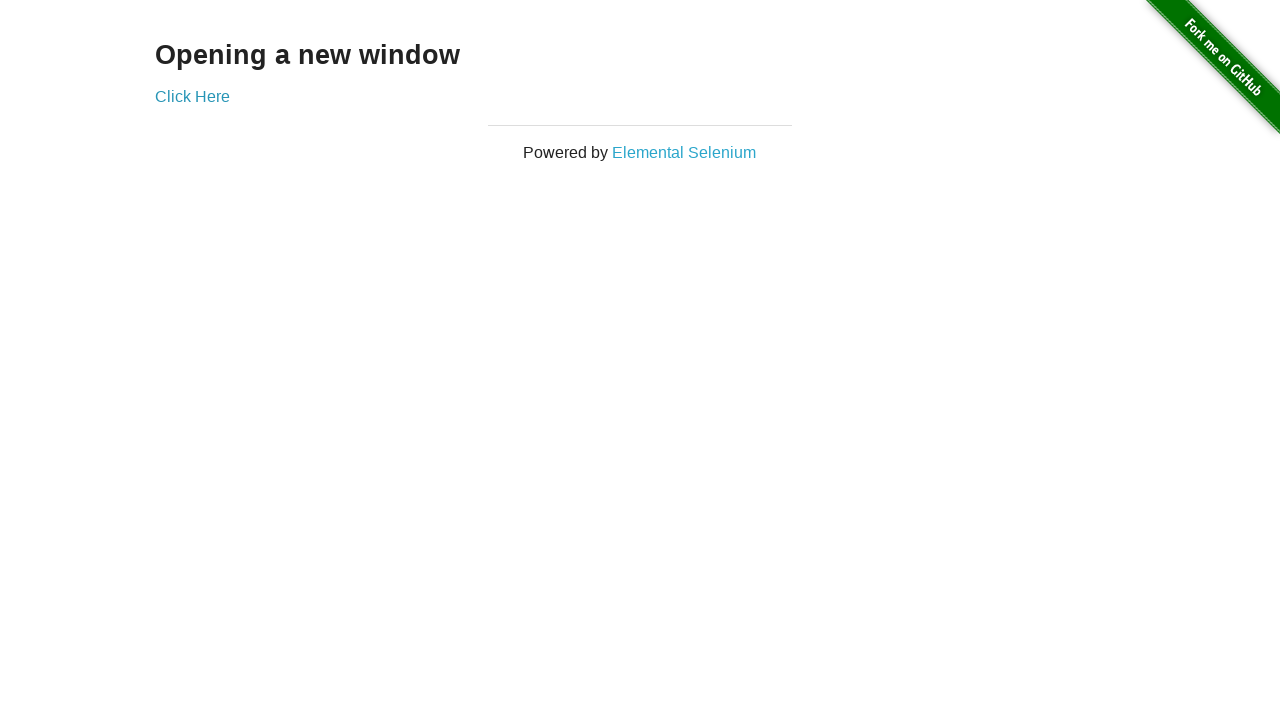